Tests dropdown selection by finding all option elements, iterating through them to click the desired option, then verifying the selection was made correctly.

Starting URL: http://the-internet.herokuapp.com/dropdown

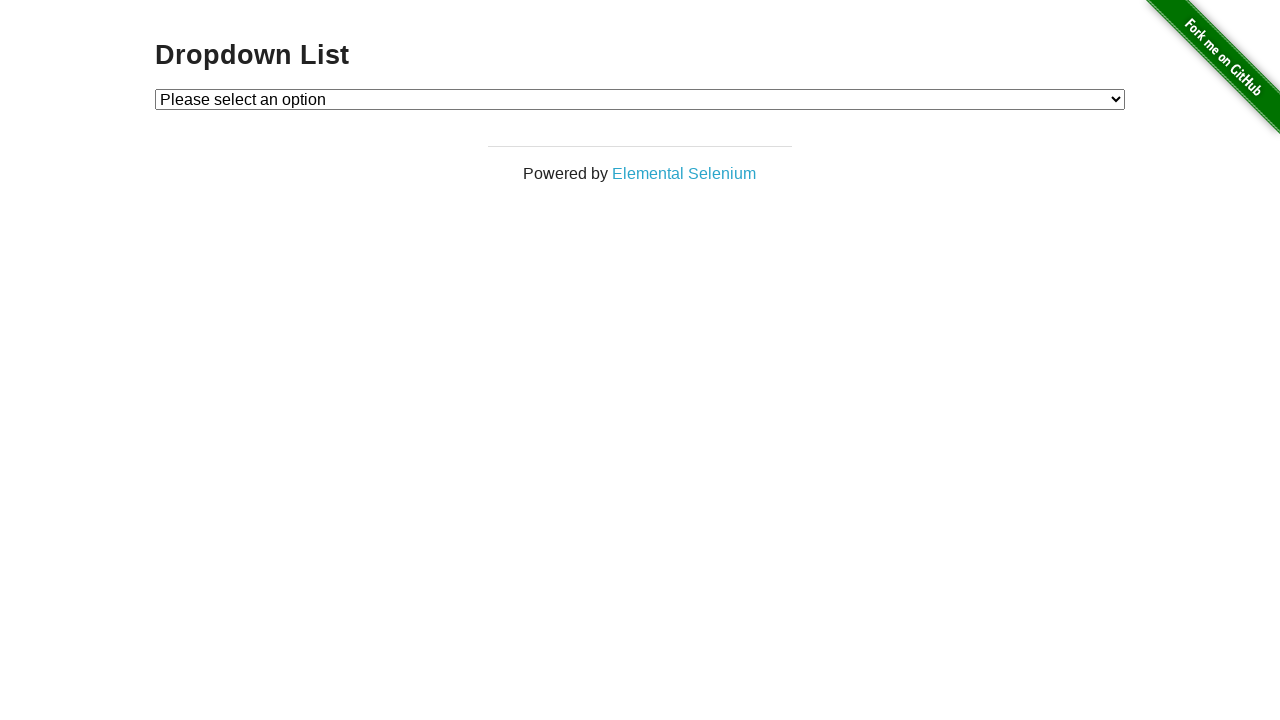

Waited for dropdown to be visible
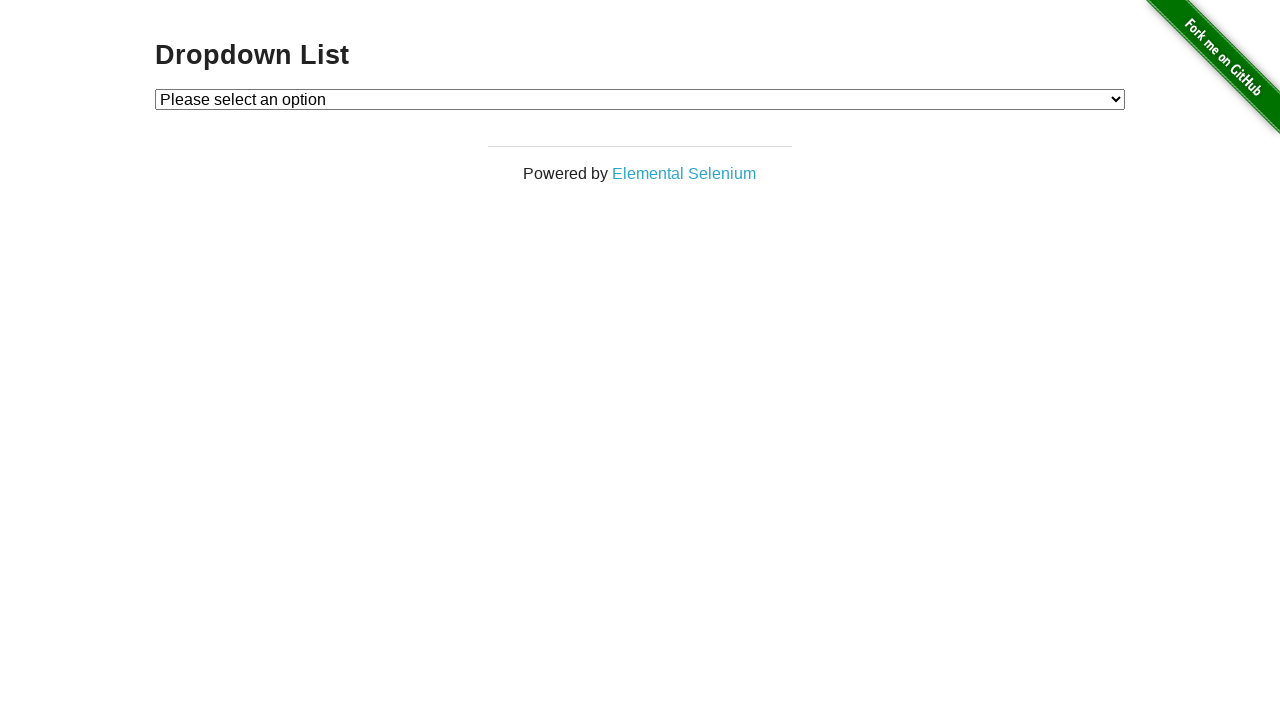

Selected 'Option 1' from dropdown on #dropdown
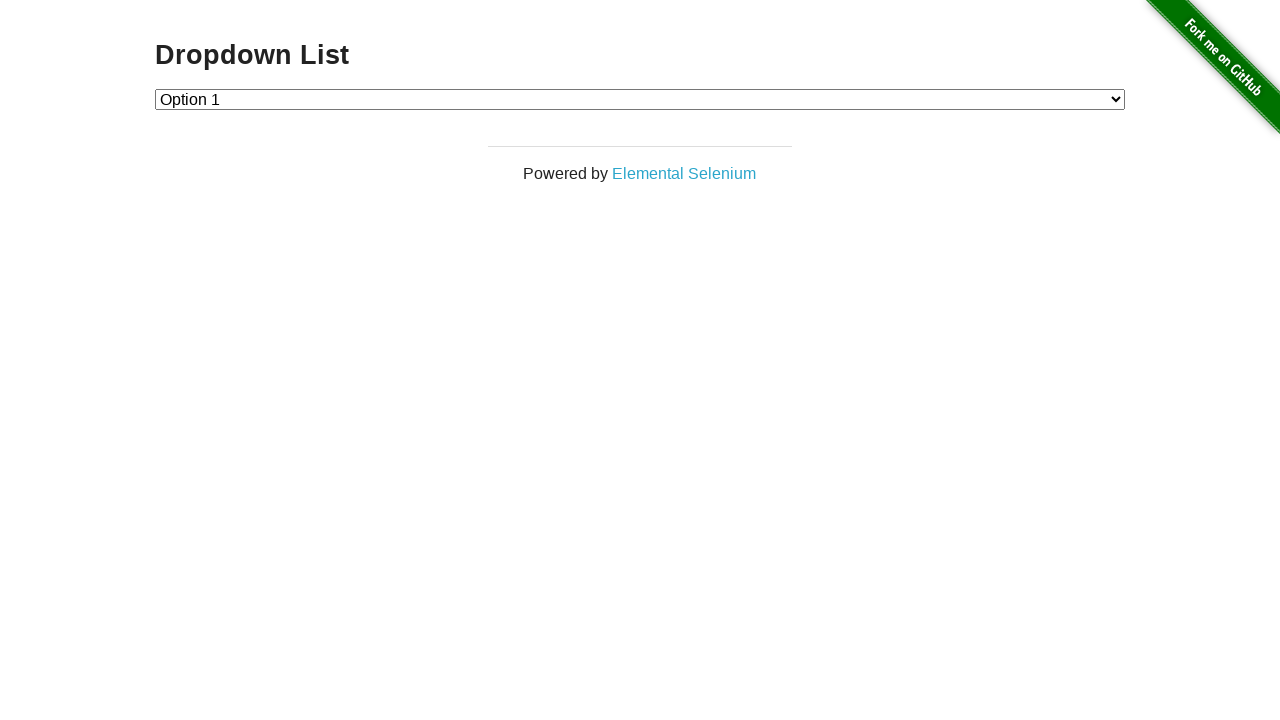

Retrieved selected dropdown value
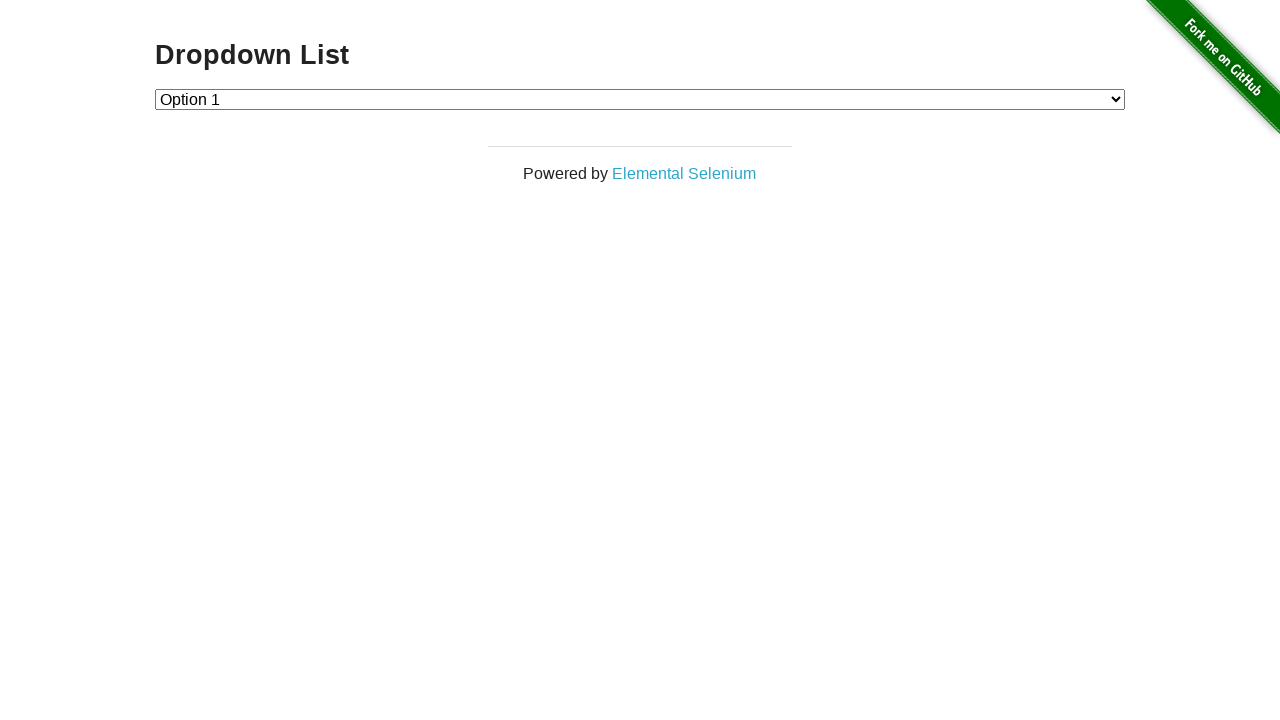

Verified that Option 1 (value '1') was correctly selected
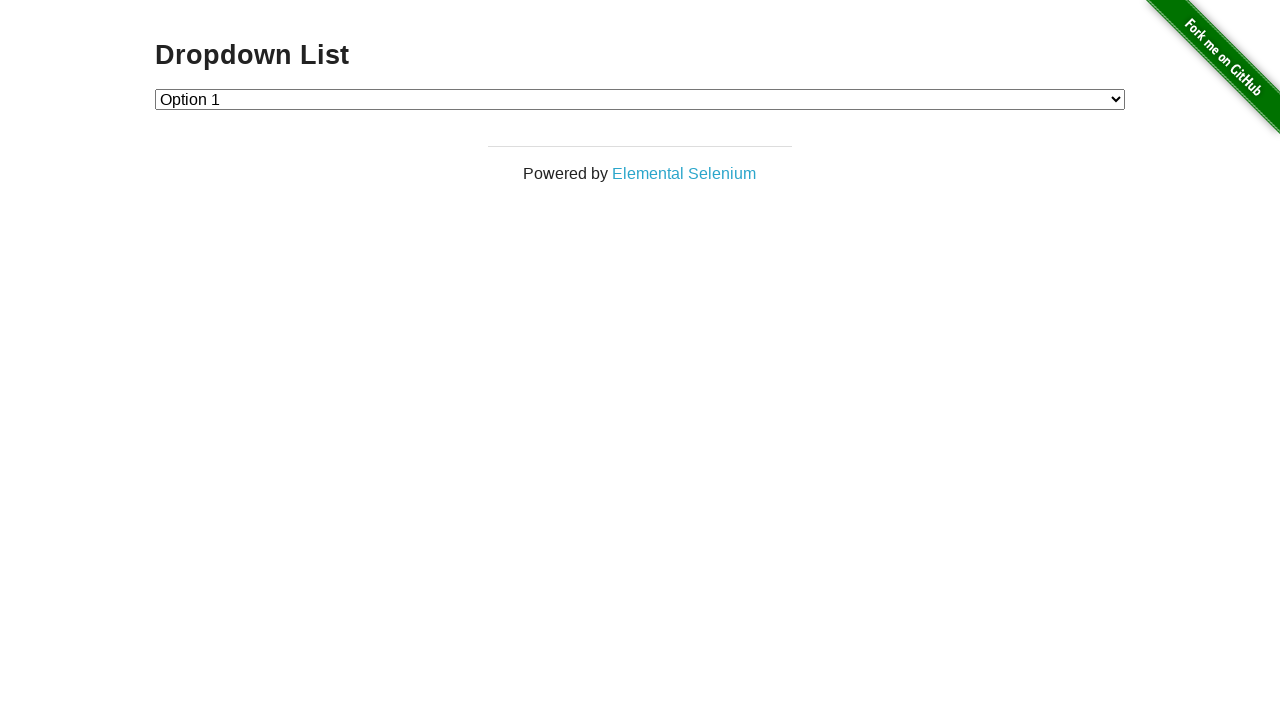

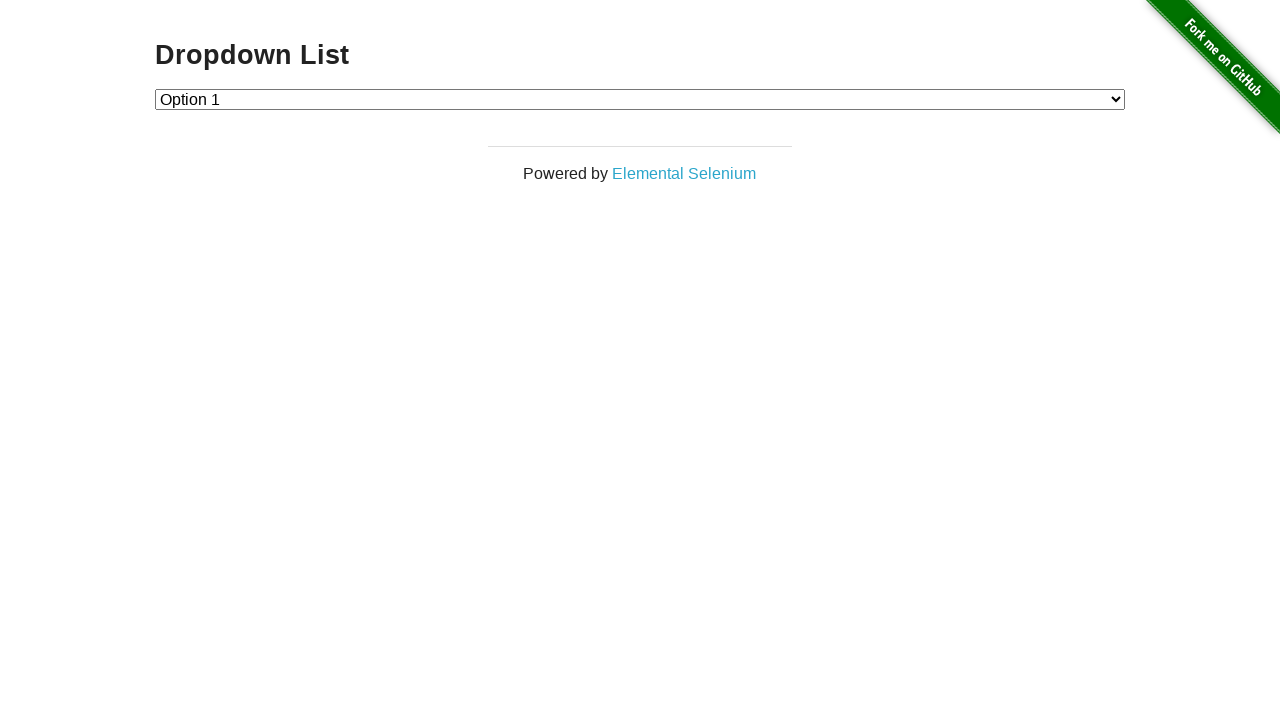